Tests checkbox functionality by checking both checkboxes on the page

Starting URL: https://the-internet.herokuapp.com/checkboxes

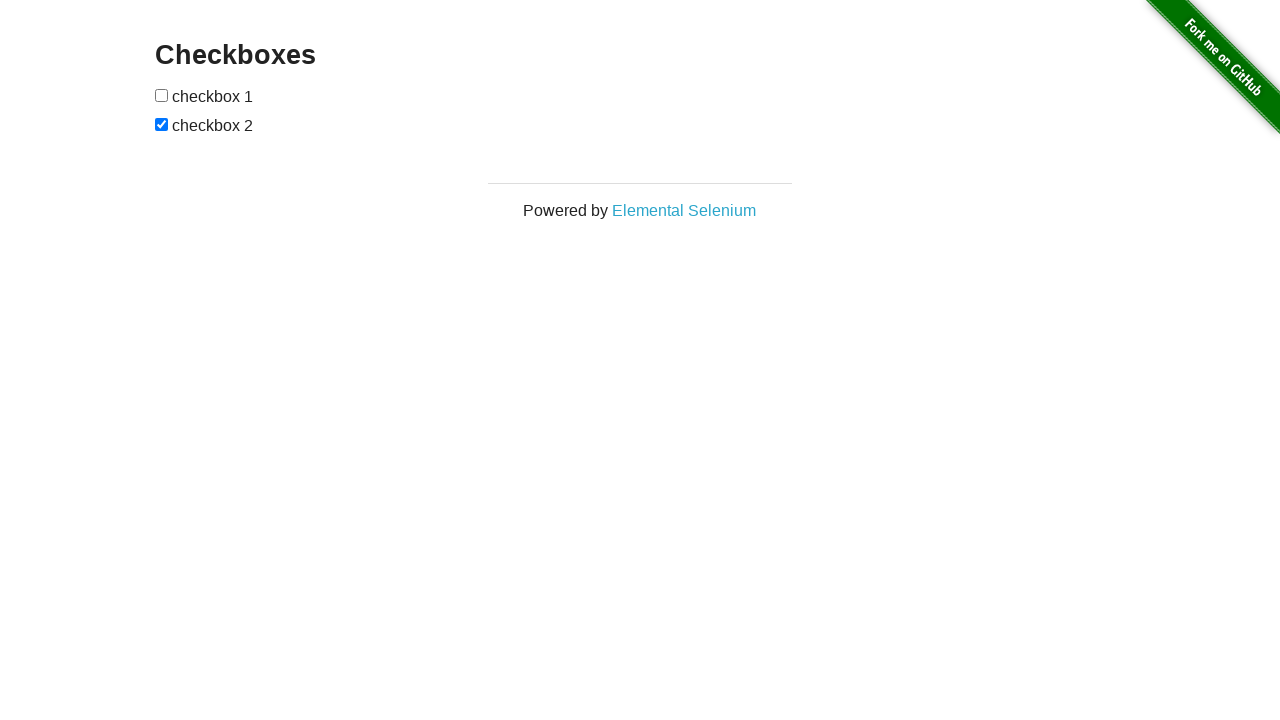

Waited for page to load (networkidle)
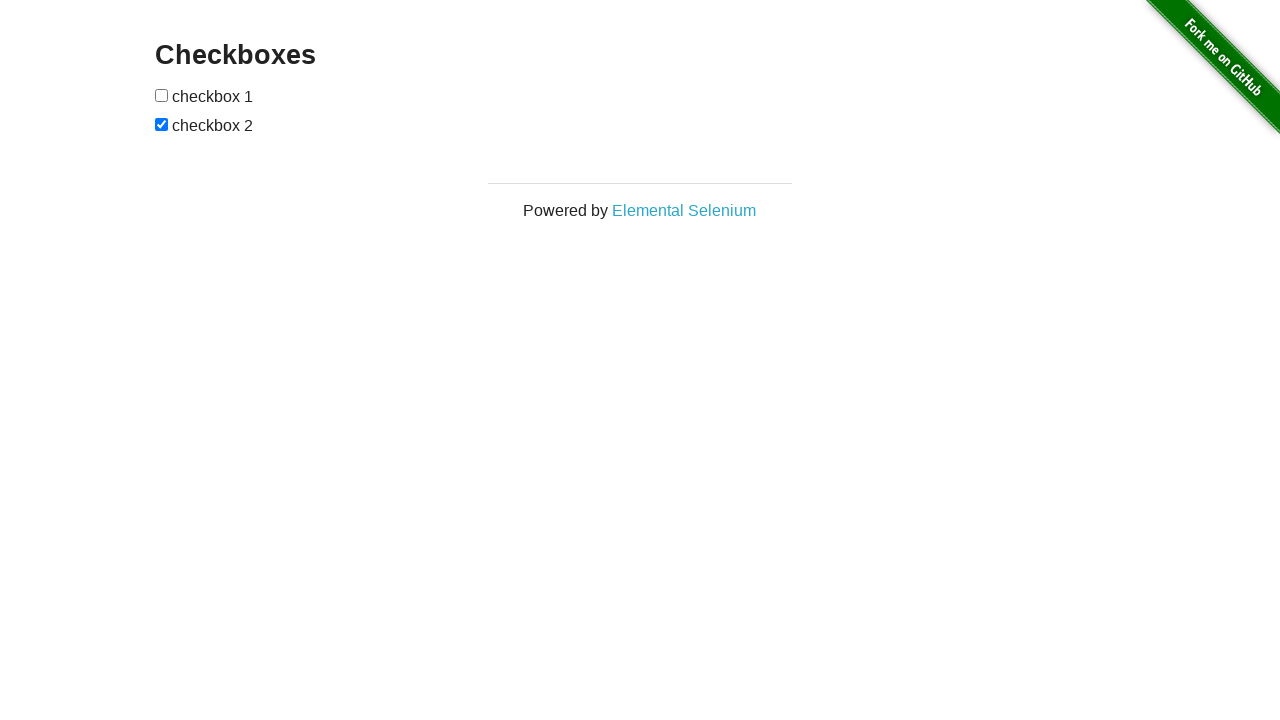

Checked the first checkbox at (162, 95) on xpath=//input[1]
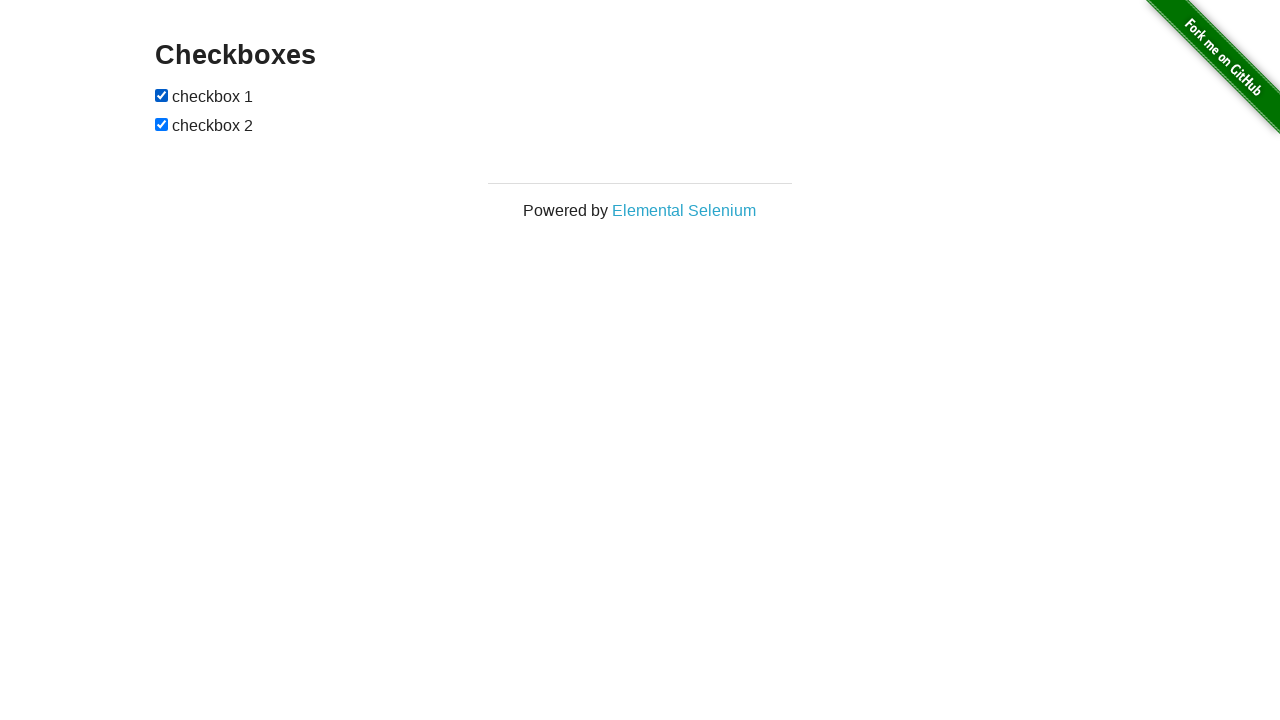

Checked the second checkbox on xpath=//input[2]
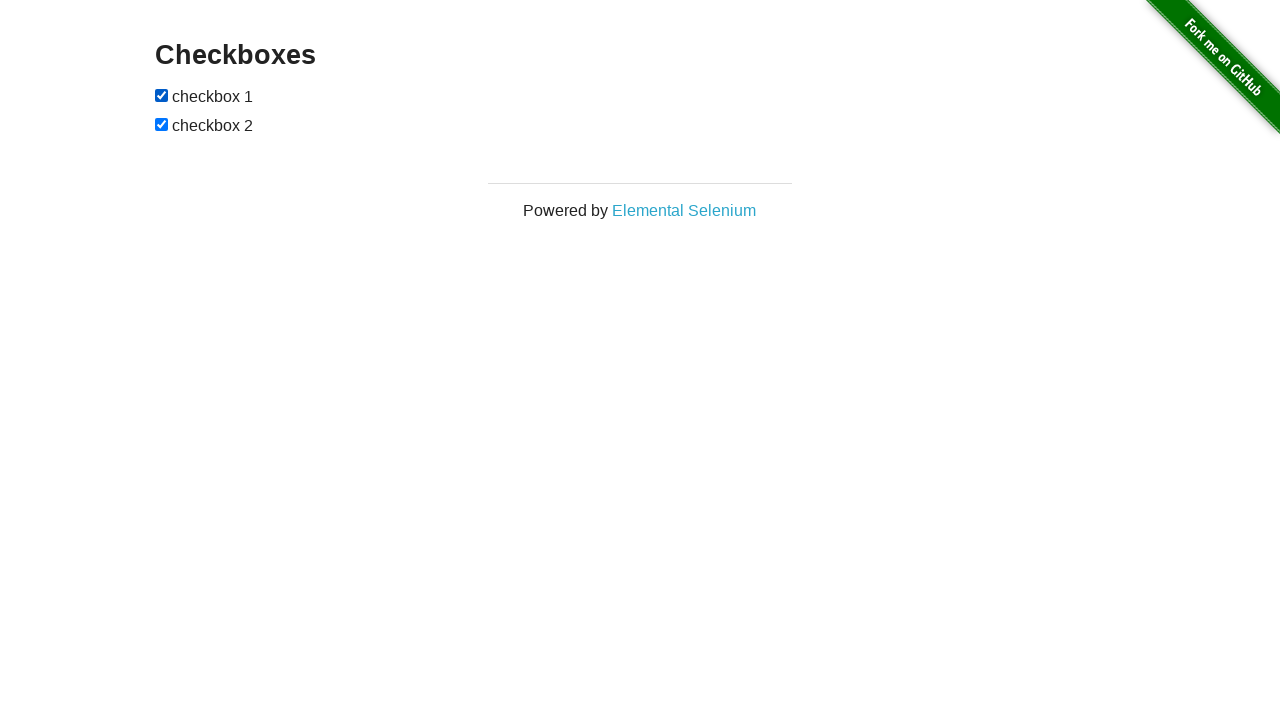

Verified first checkbox is checked
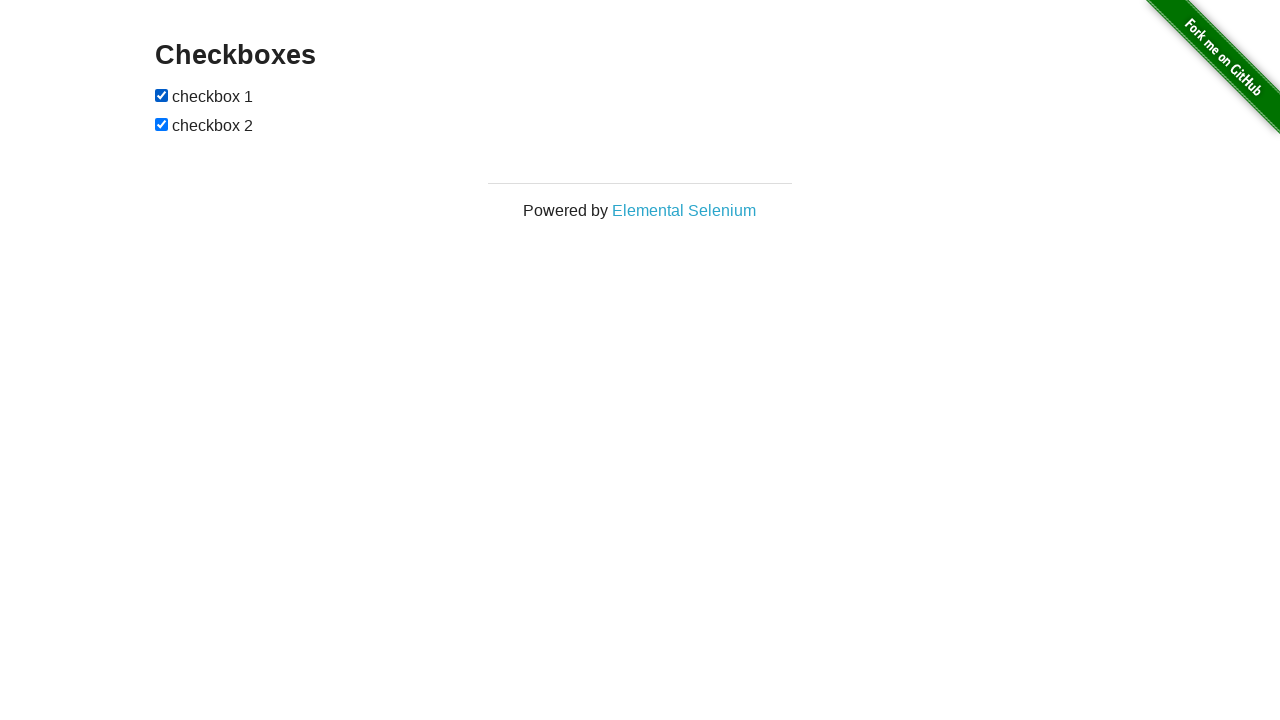

Verified second checkbox is checked
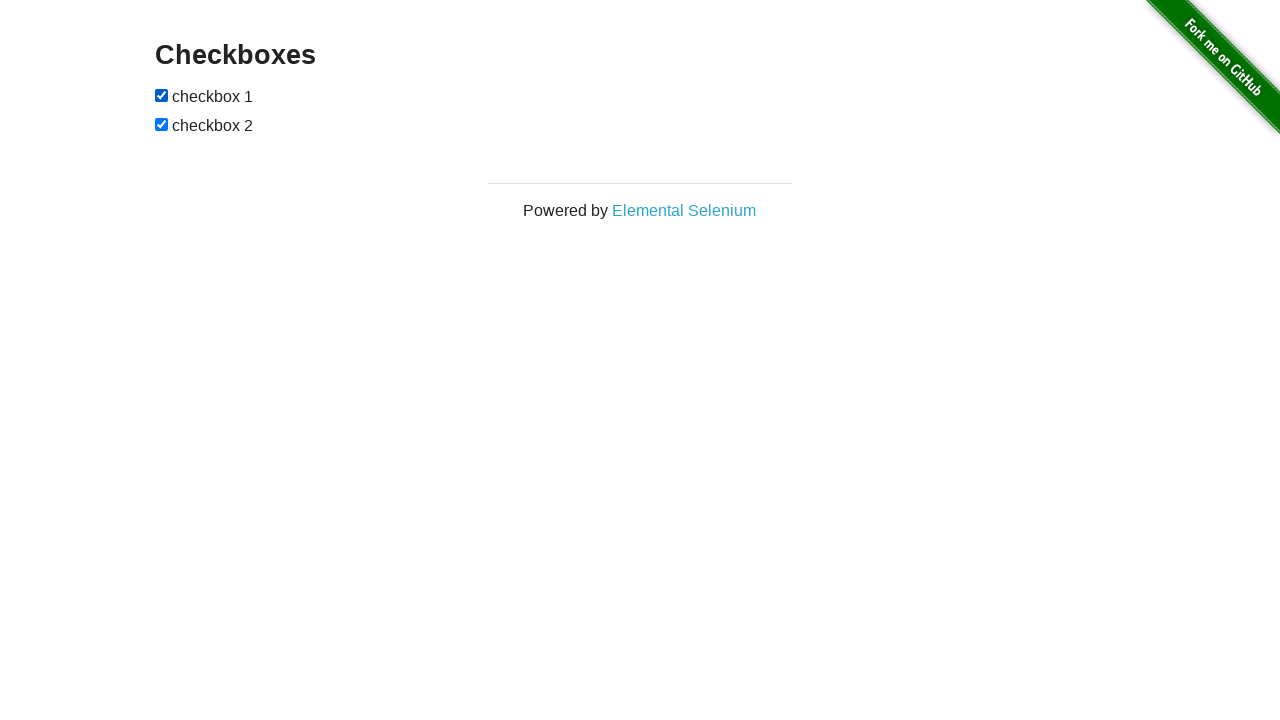

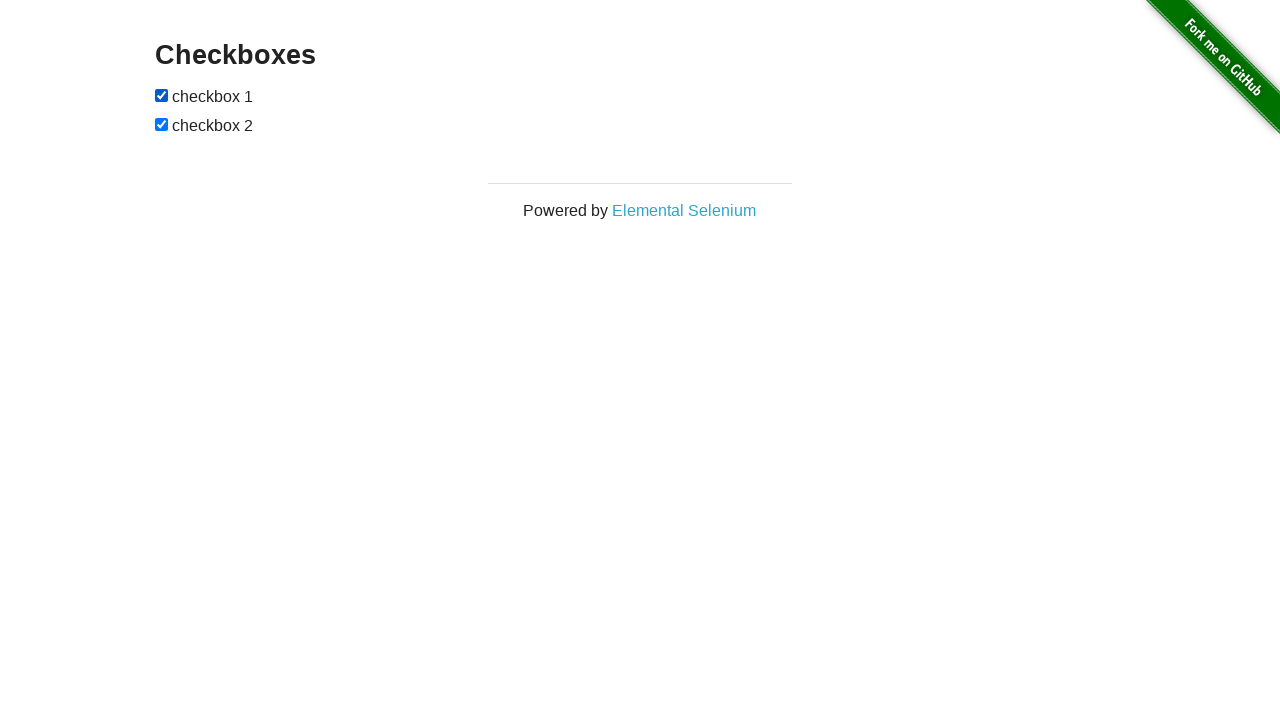